Tests drag and drop functionality by dragging element from column A to column B

Starting URL: https://the-internet.herokuapp.com/drag_and_drop

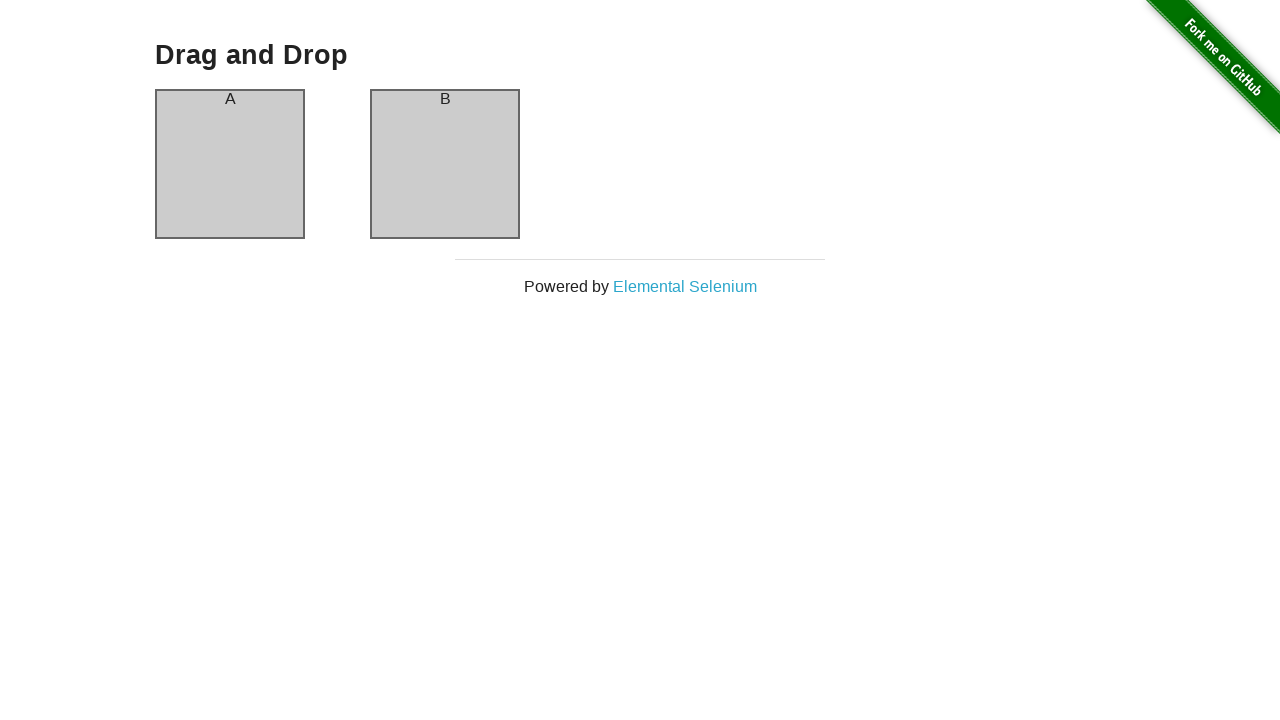

Dragged element from column A to column B at (445, 164)
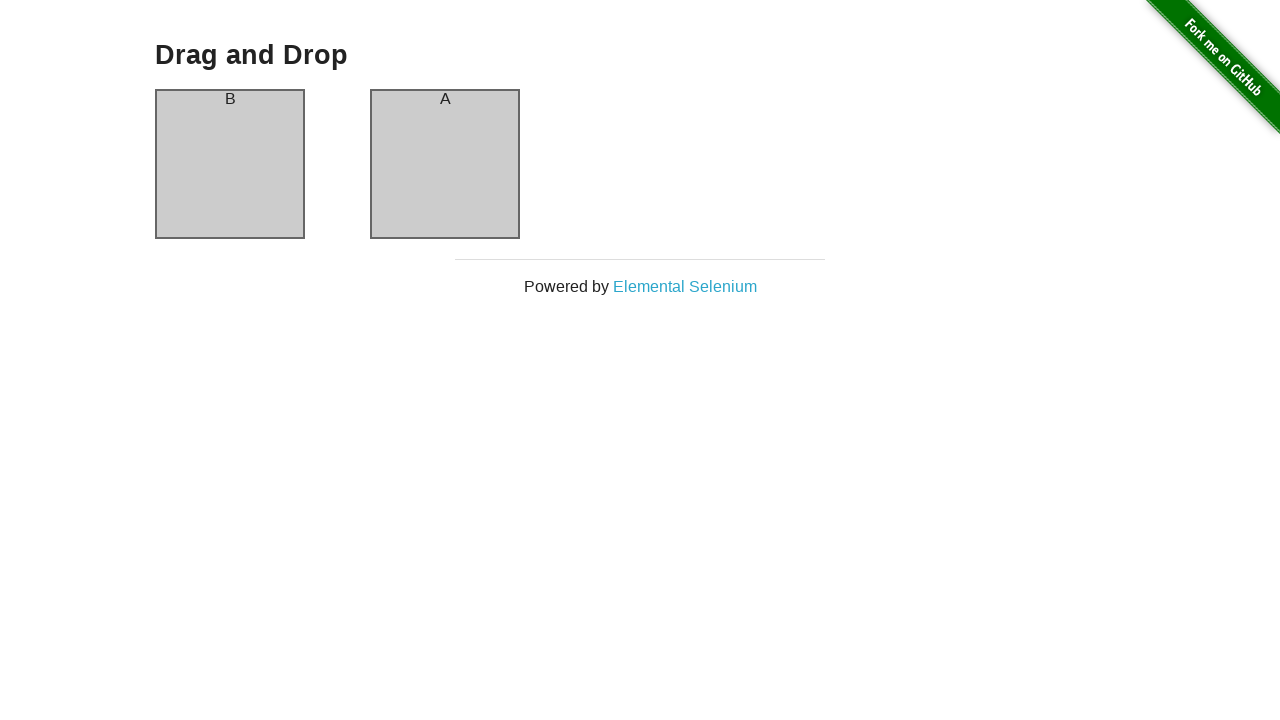

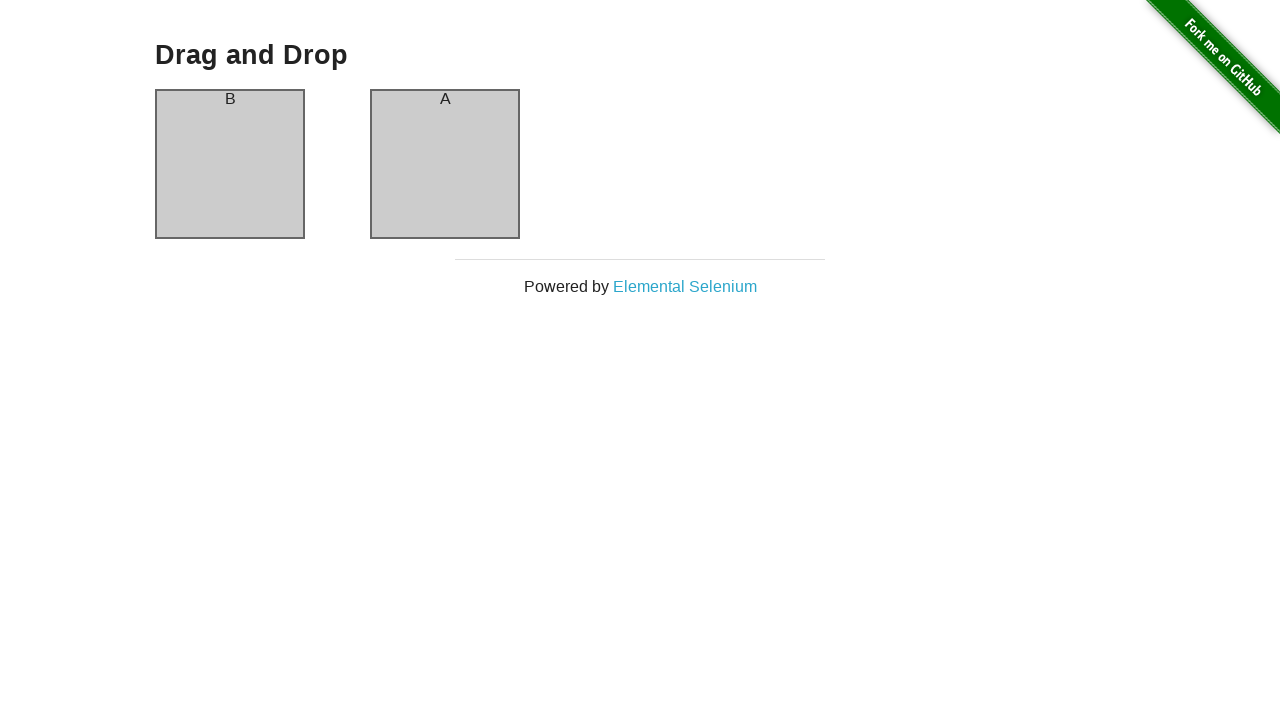